Tests new window with message functionality by navigating to Browser Windows section, opening a message window, and closing it

Starting URL: https://demoqa.com/alerts

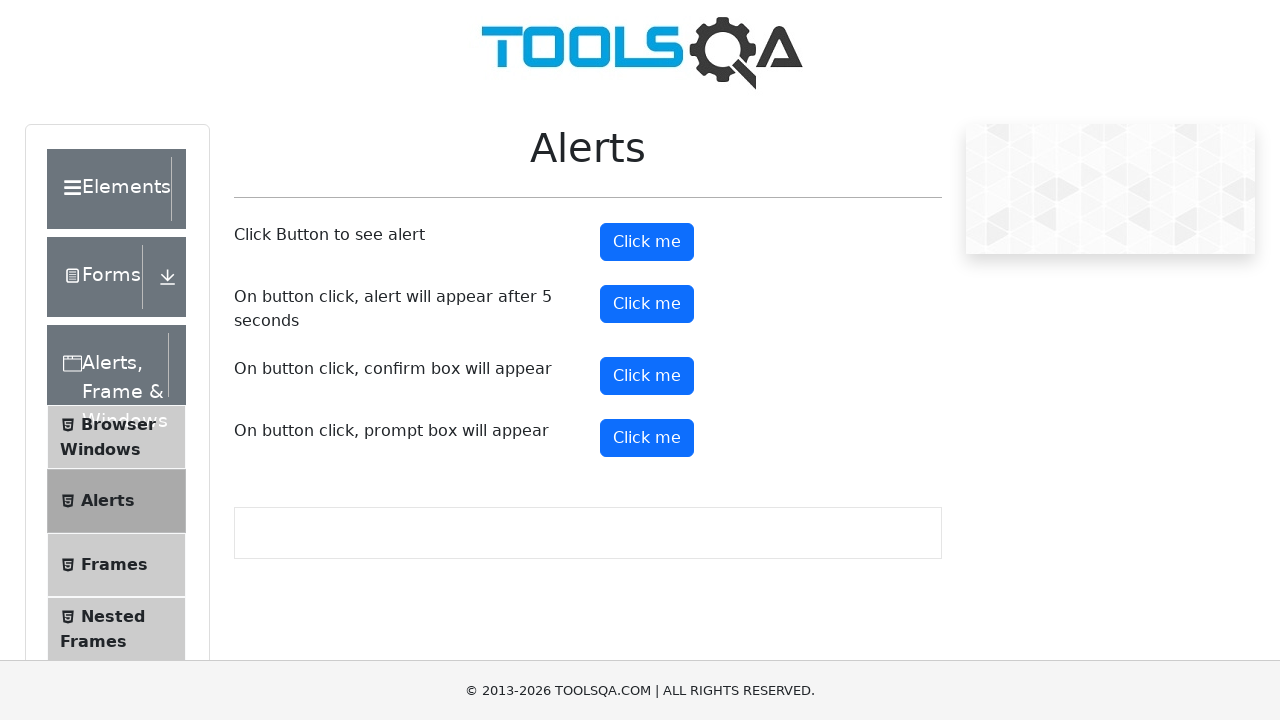

Clicked on Browser Windows menu item at (118, 424) on xpath=//span[normalize-space()='Browser Windows']
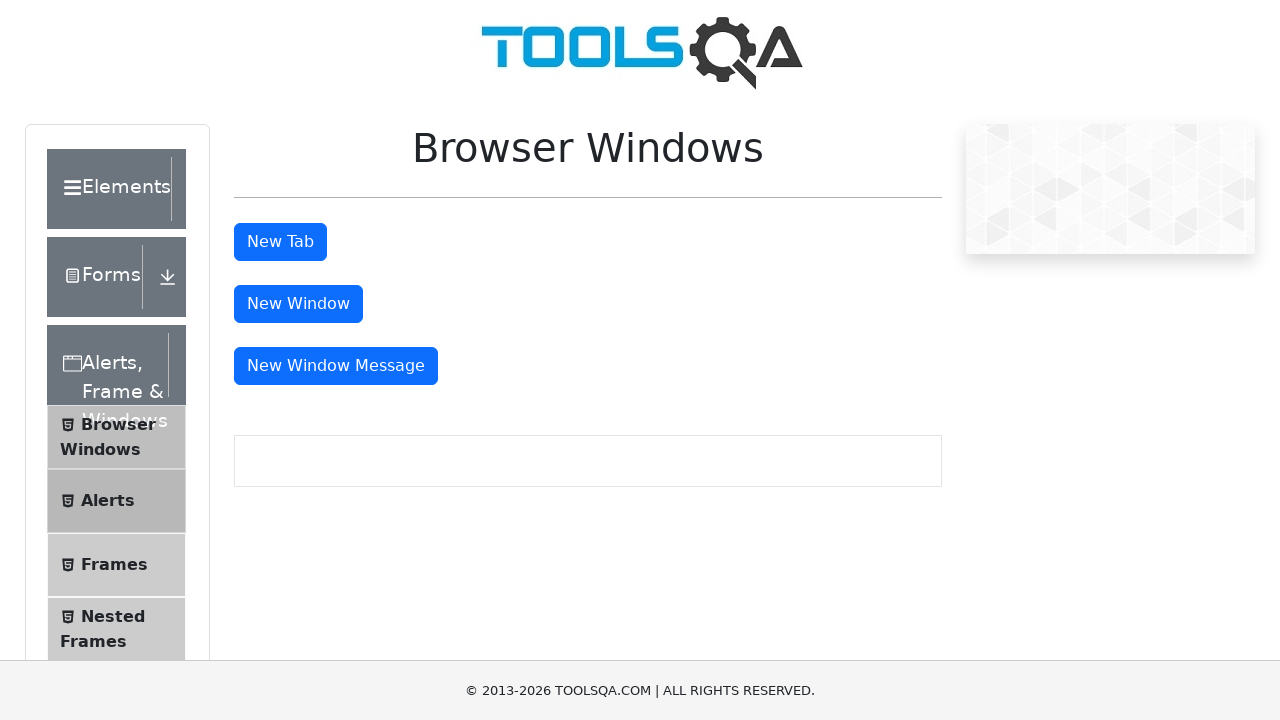

Message window button loaded
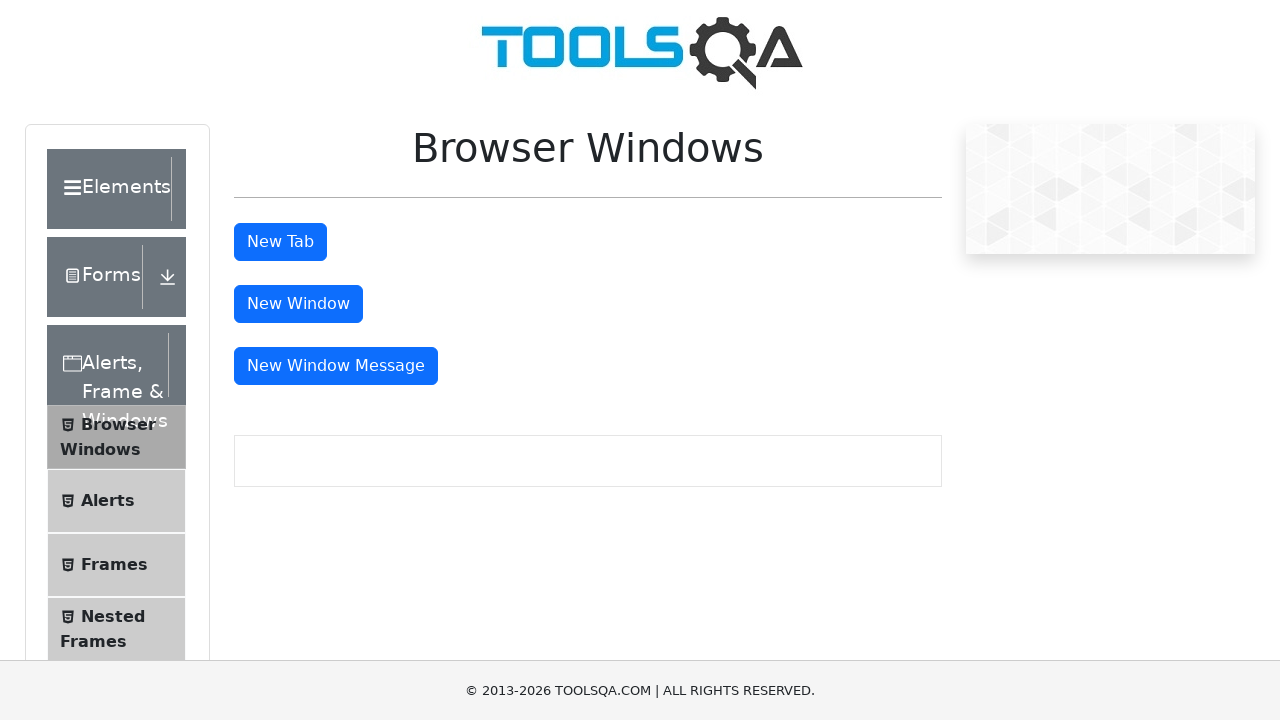

Clicked message window button at (336, 366) on #messageWindowButton
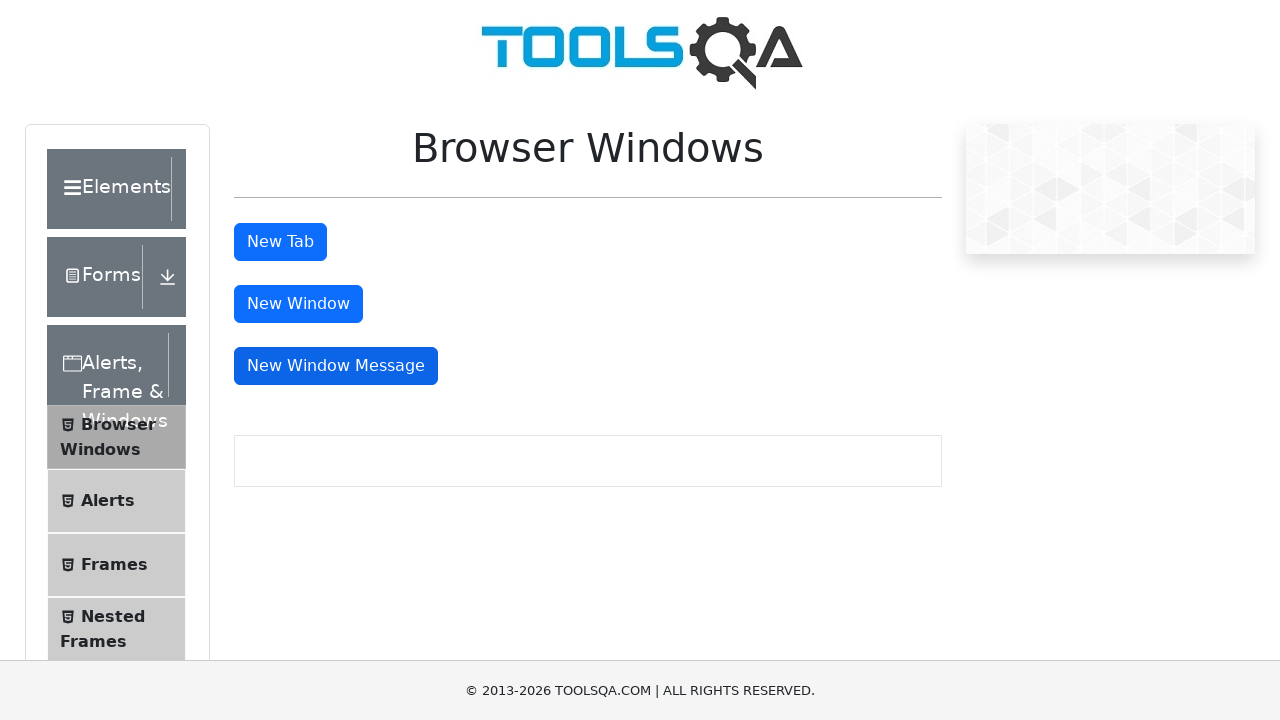

New window opened
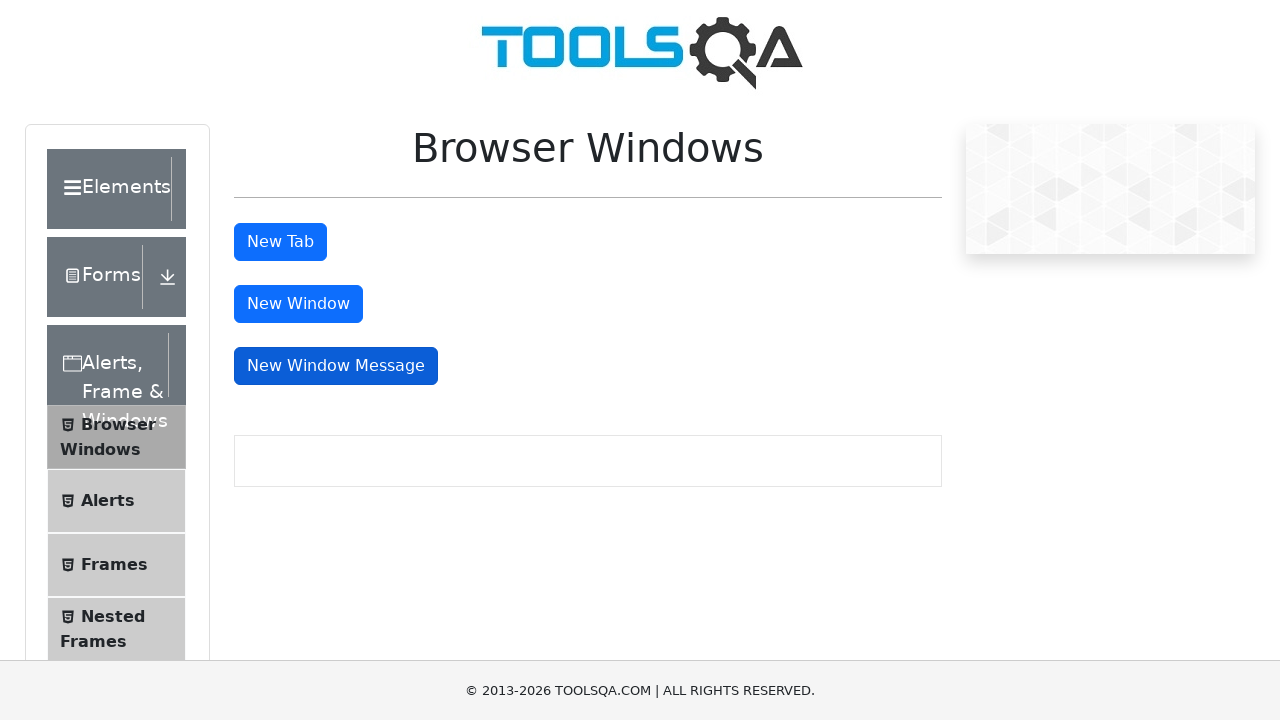

New window finished loading
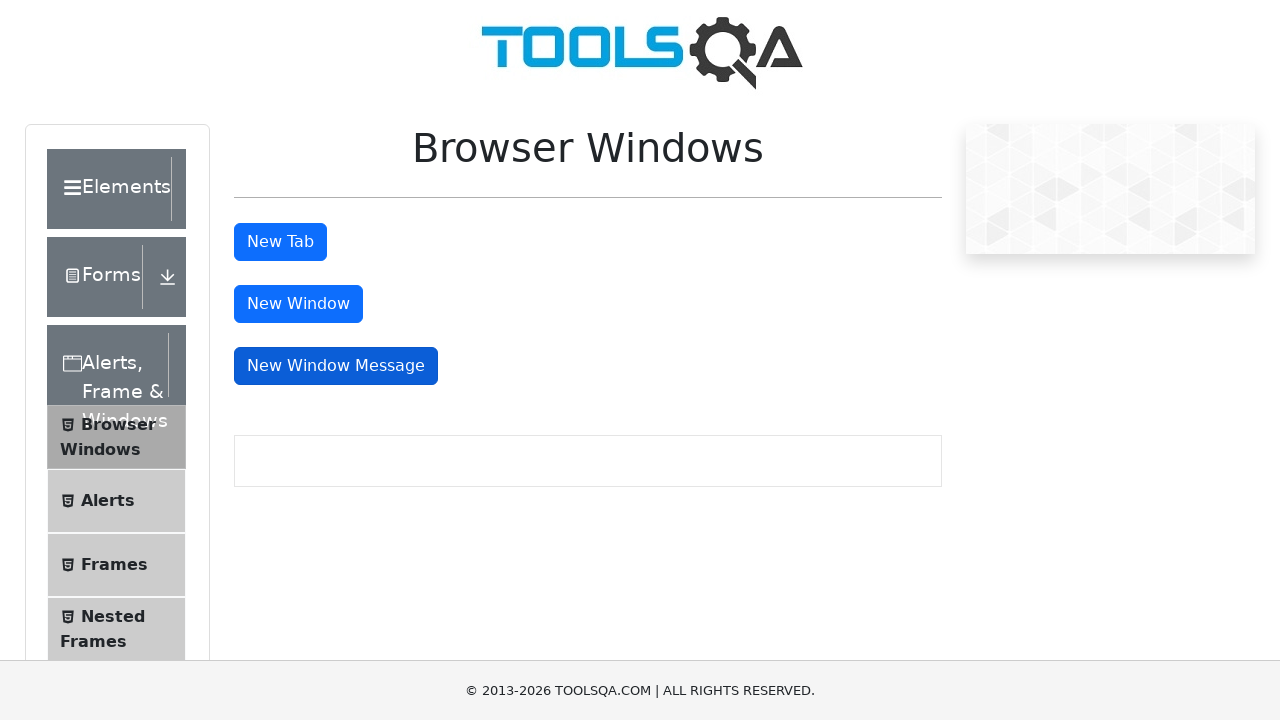

Closed new window
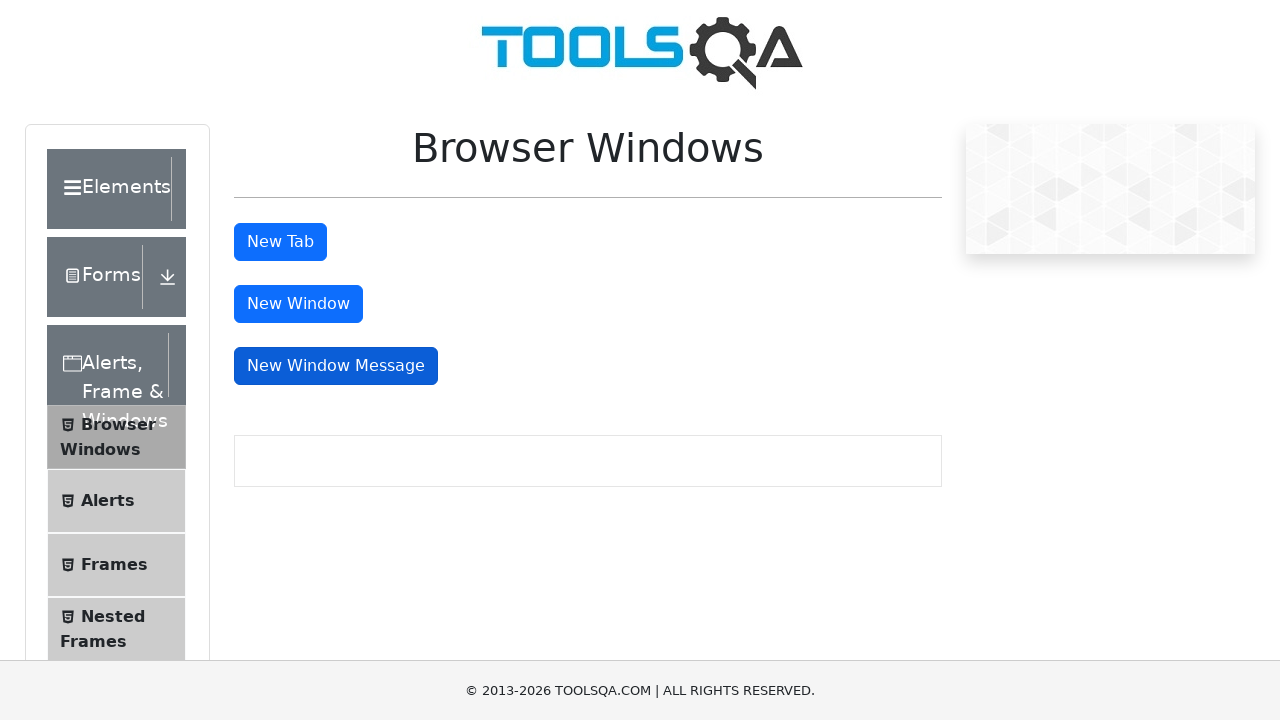

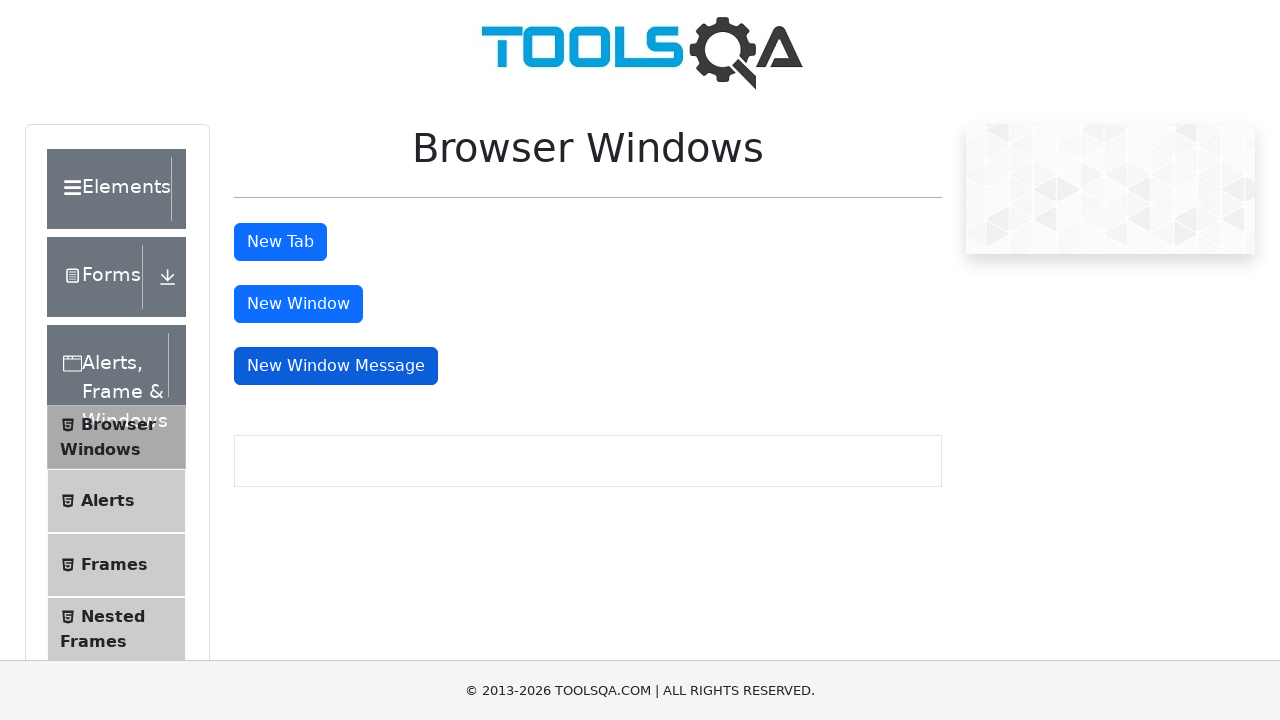